Tests multi-window and multi-tab browser navigation by opening three different websites (testotomasyonu, wisequarter, youtube) in separate tabs/windows, then switching between them and verifying URLs and titles contain expected content.

Starting URL: https://www.testotomasyonu.com

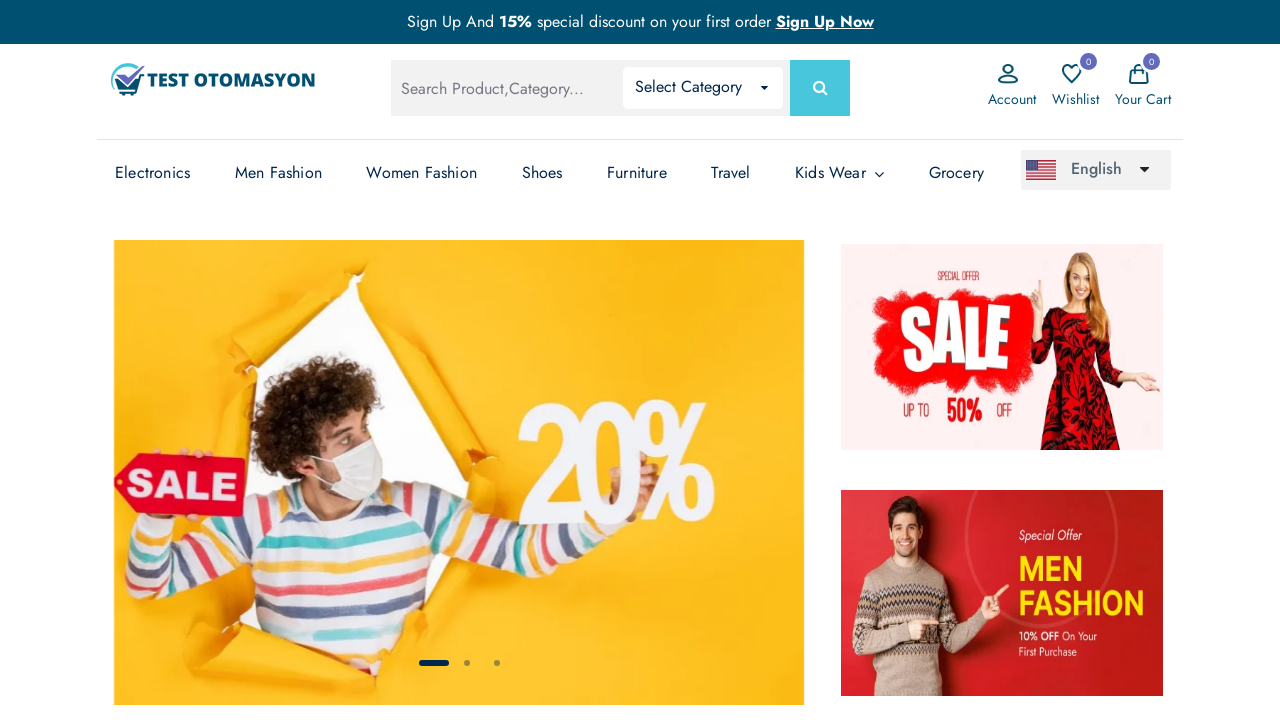

Opened new page/tab for wisequarter
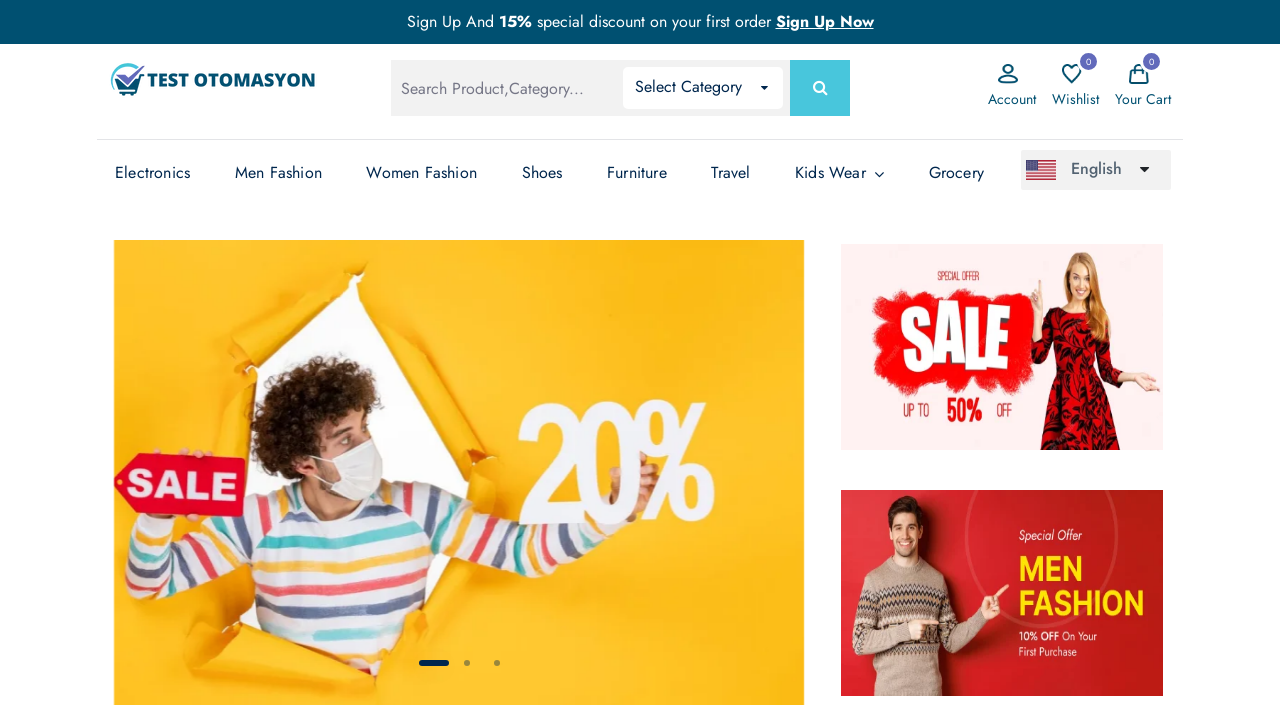

Navigated wisequarter page to https://www.wisequarter.com.tr
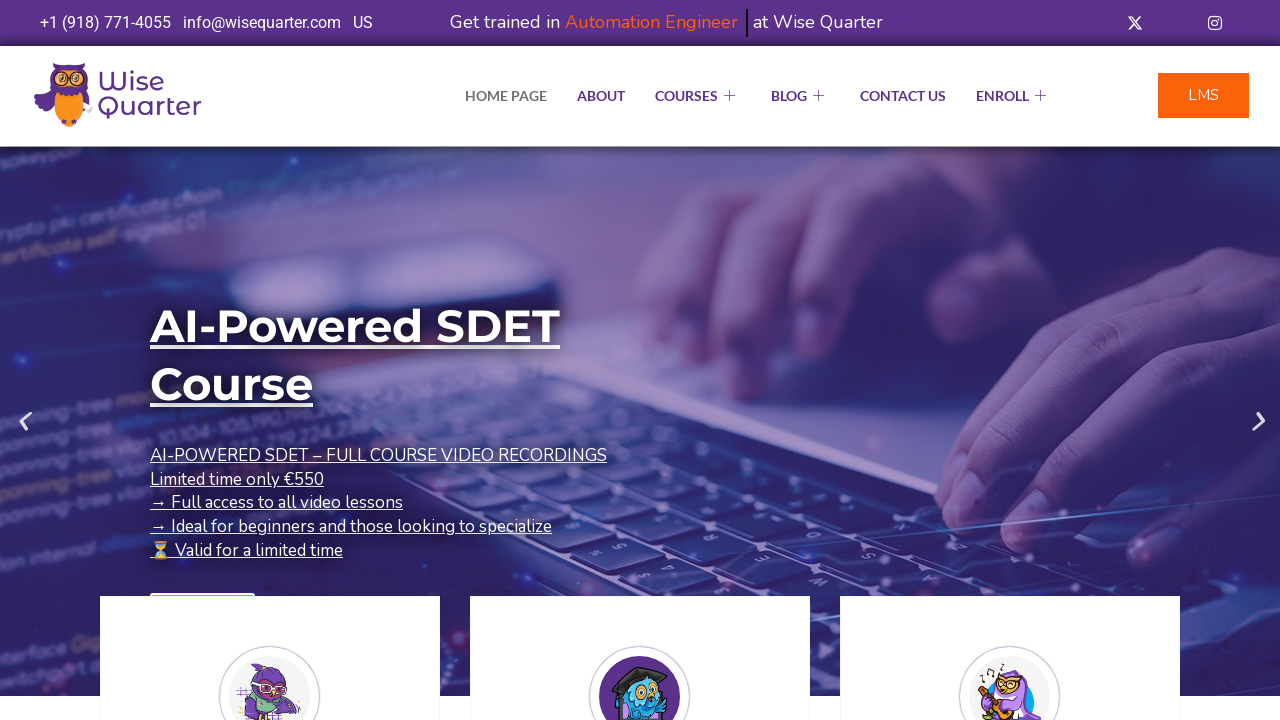

Opened new page/tab for YouTube
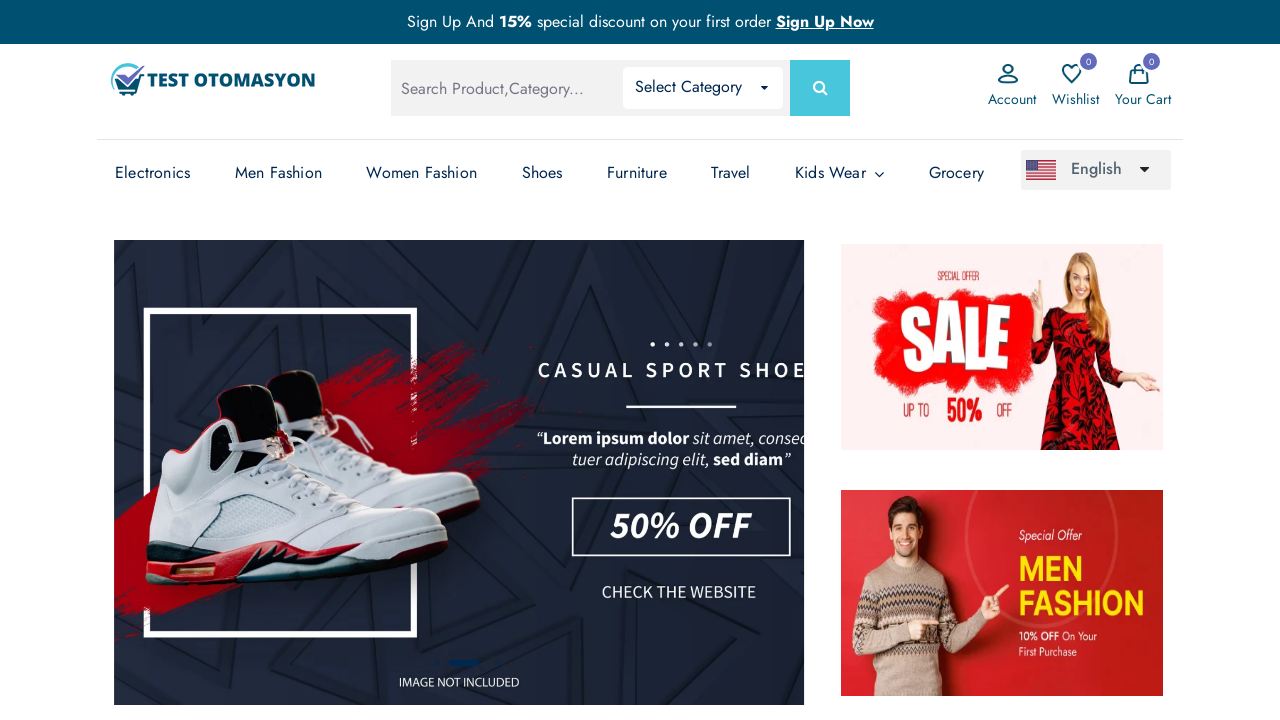

Navigated YouTube page to https://www.youtube.com
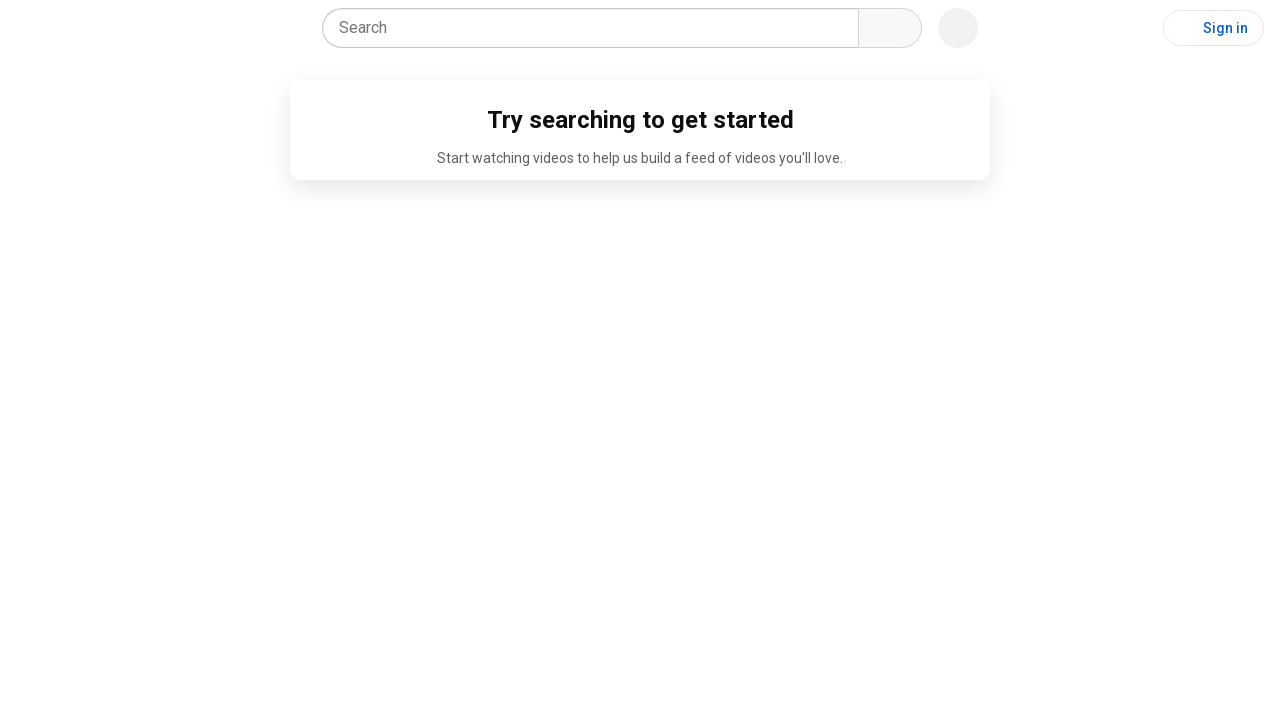

Switched to testotomasyonu page
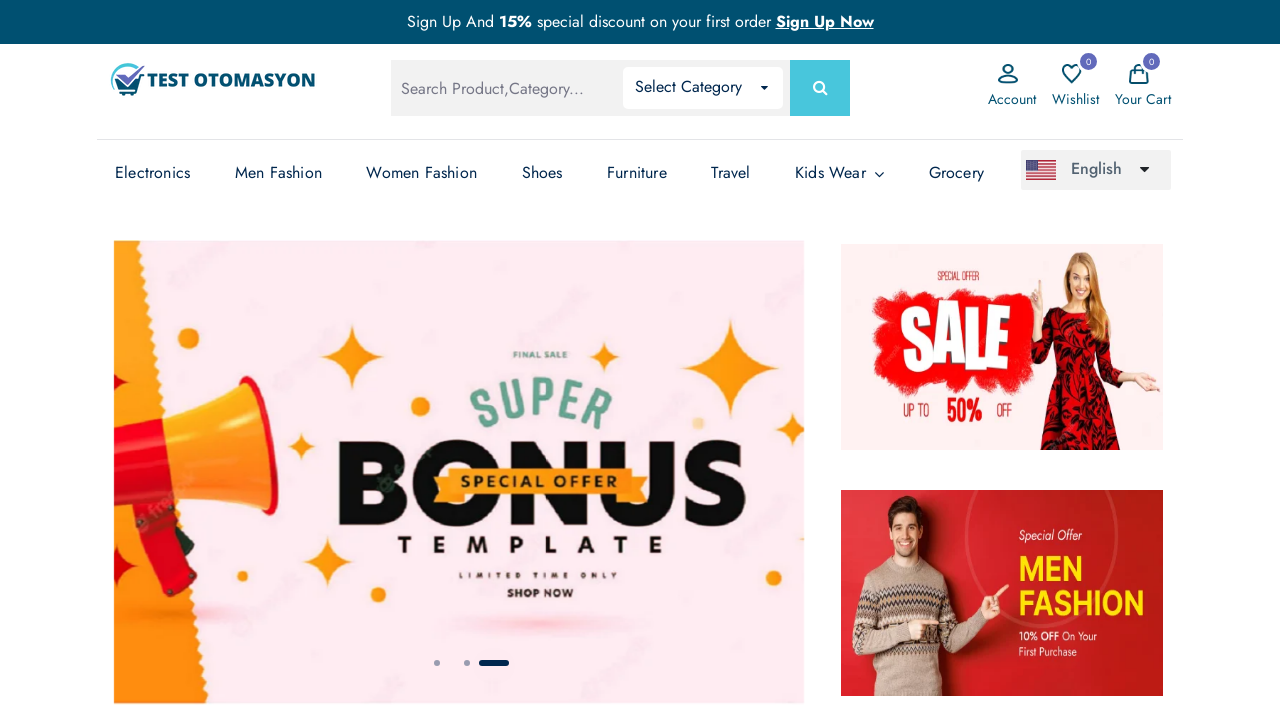

Verified testotomasyonu page URL contains 'testotomasyonu'
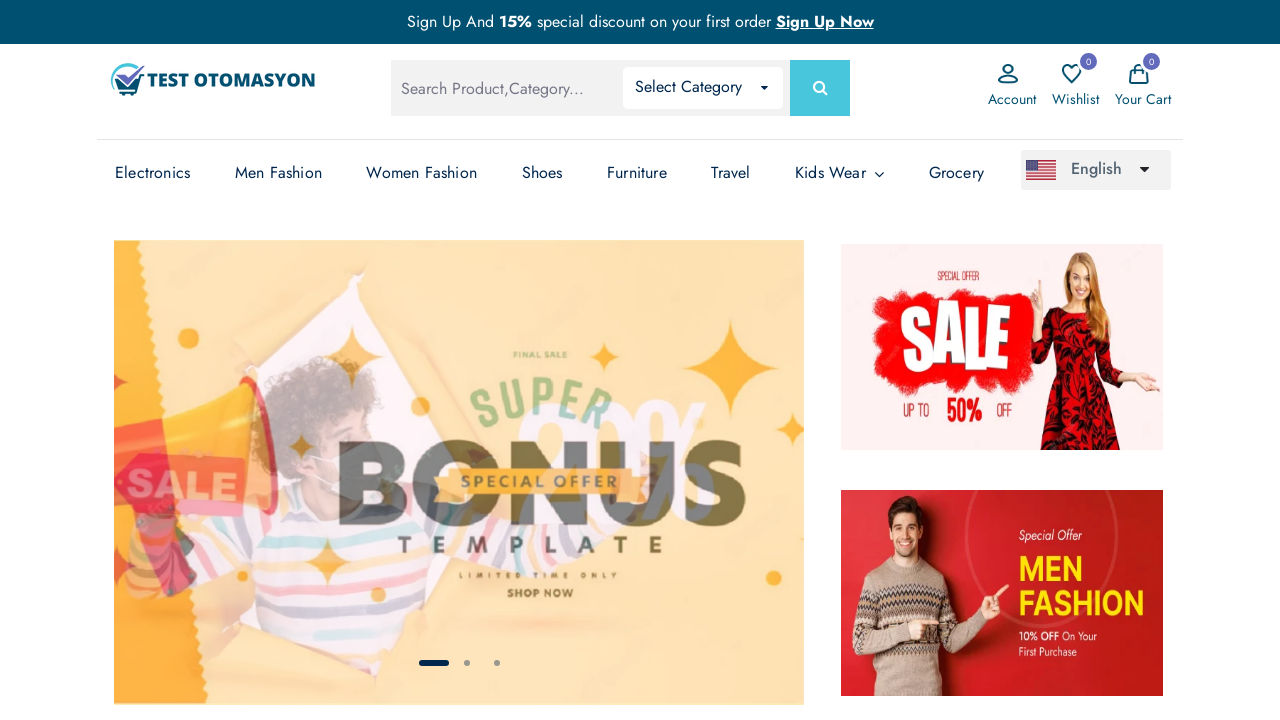

Switched to wisequarter page
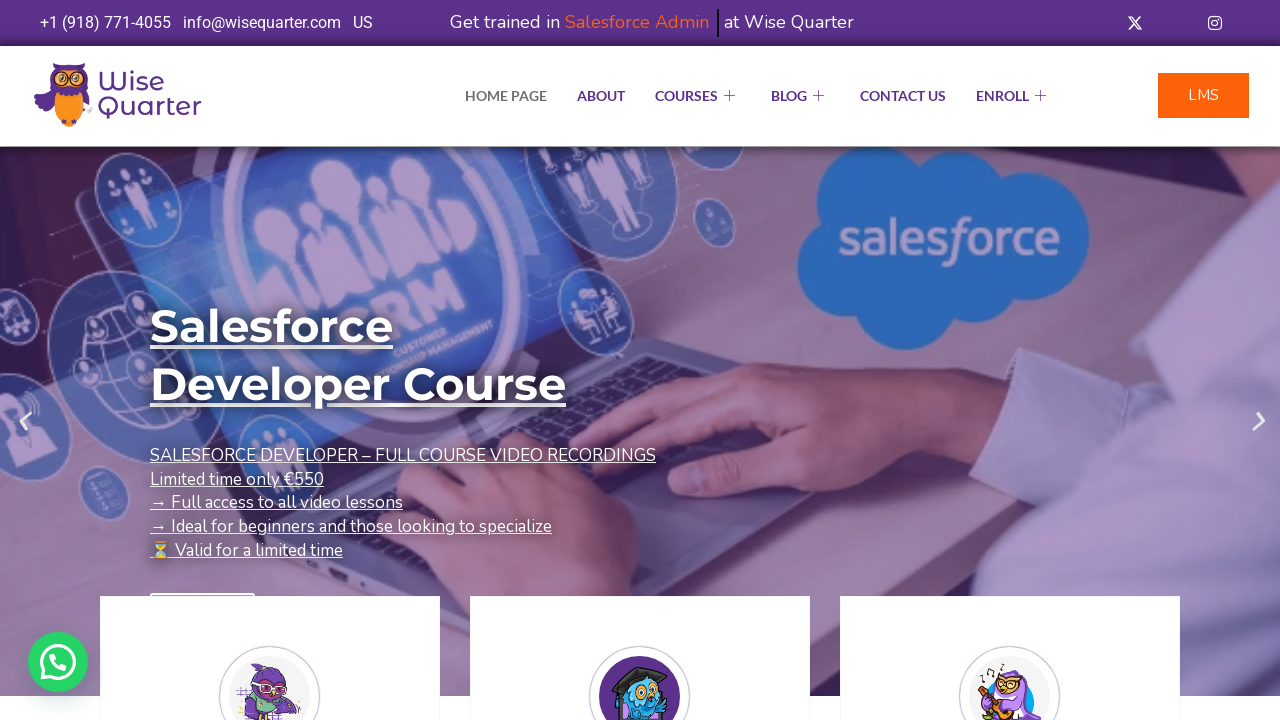

Waited for wisequarter page DOM content to load
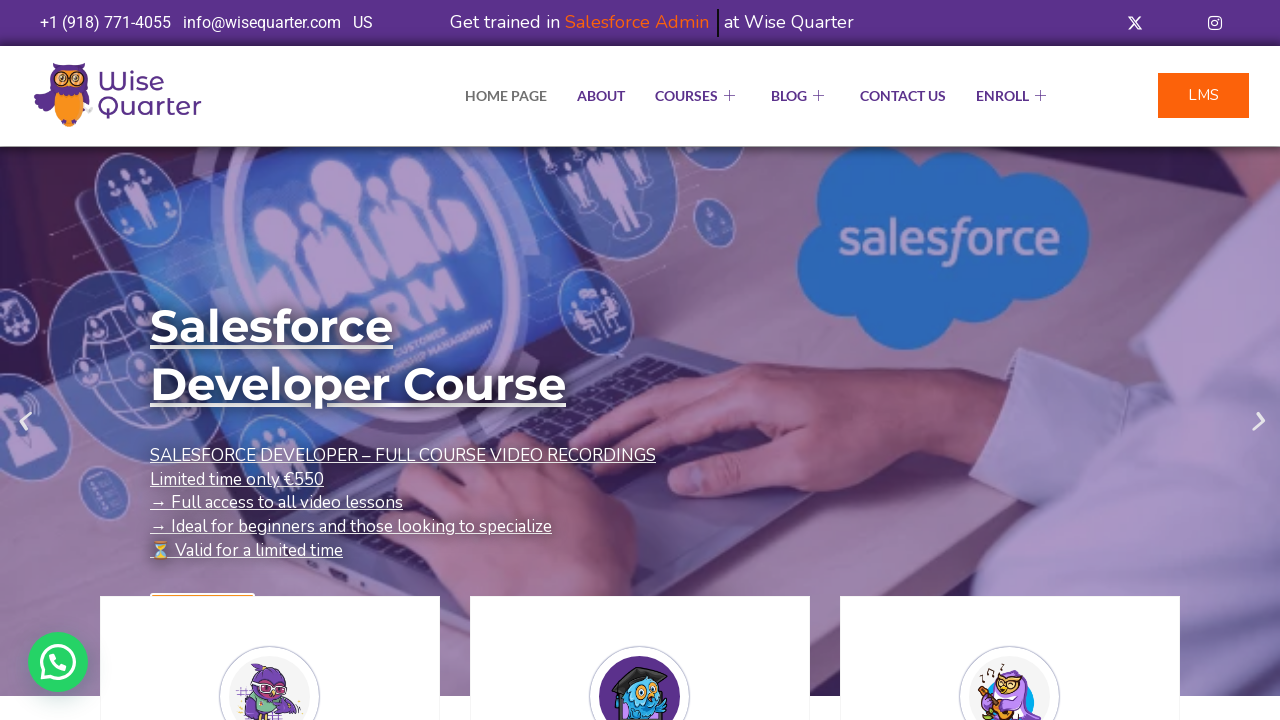

Verified wisequarter page title contains 'Wise'
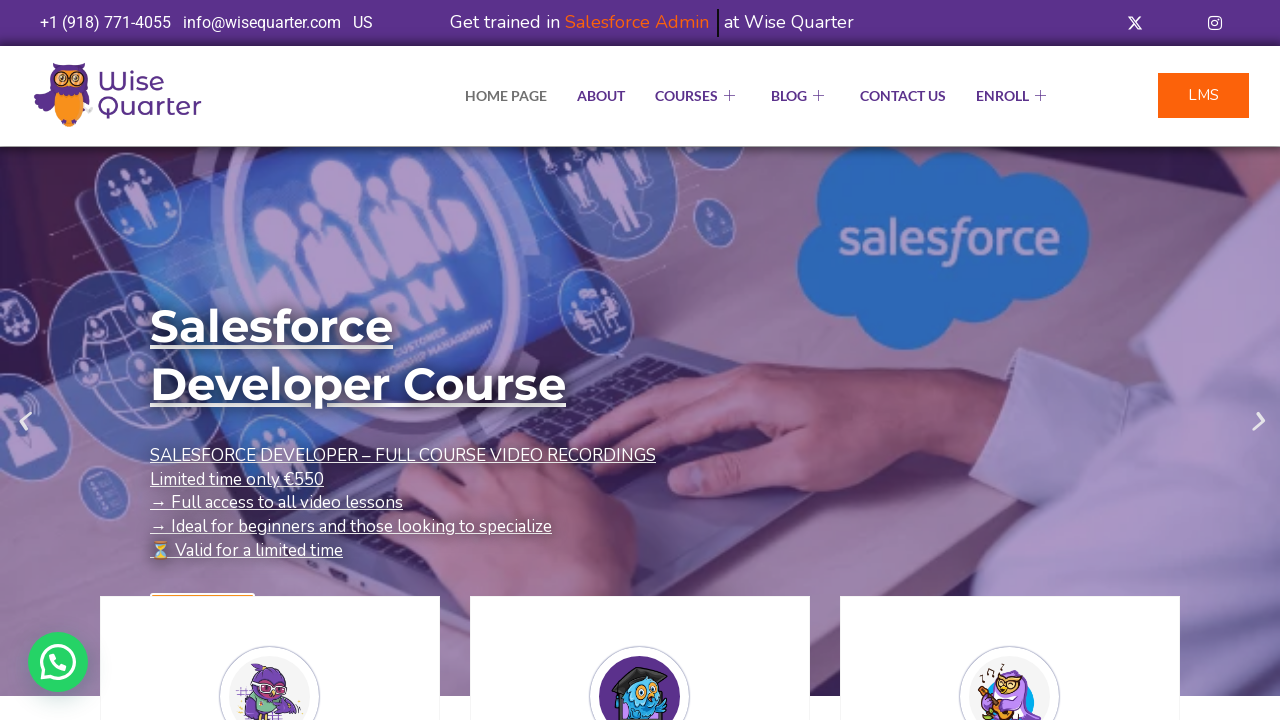

Switched to YouTube page
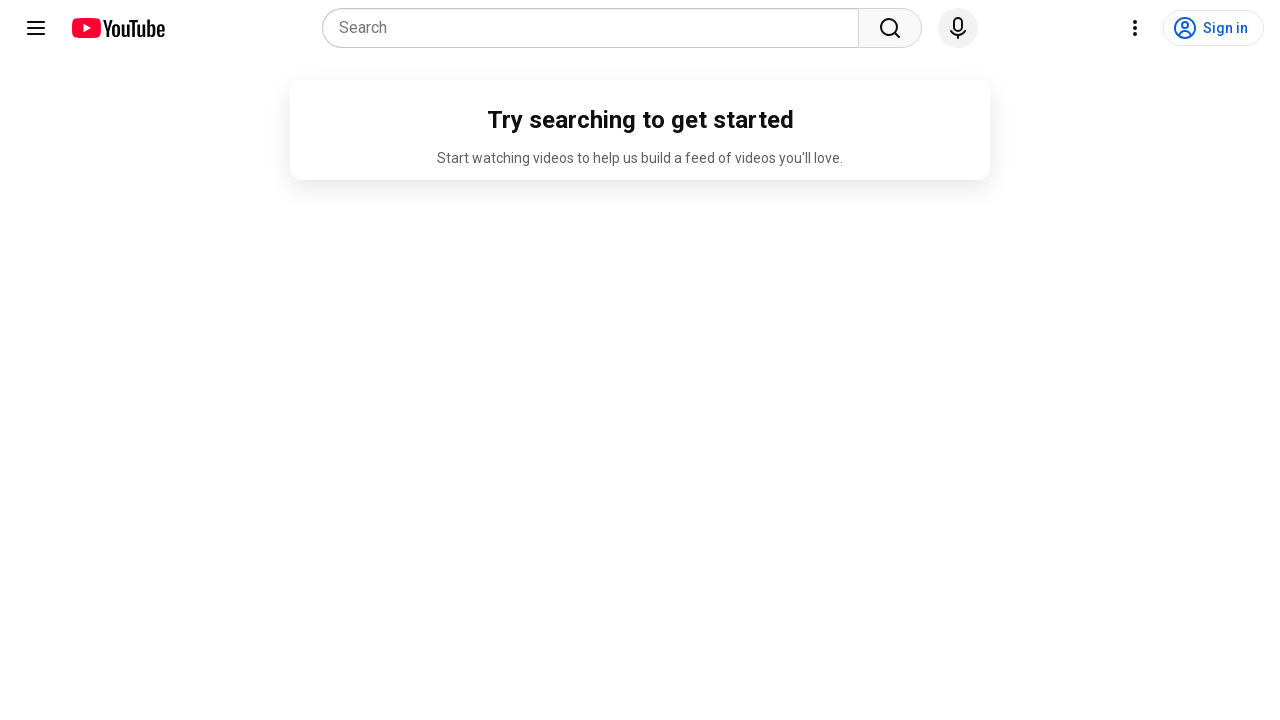

Verified YouTube page URL contains 'youtube'
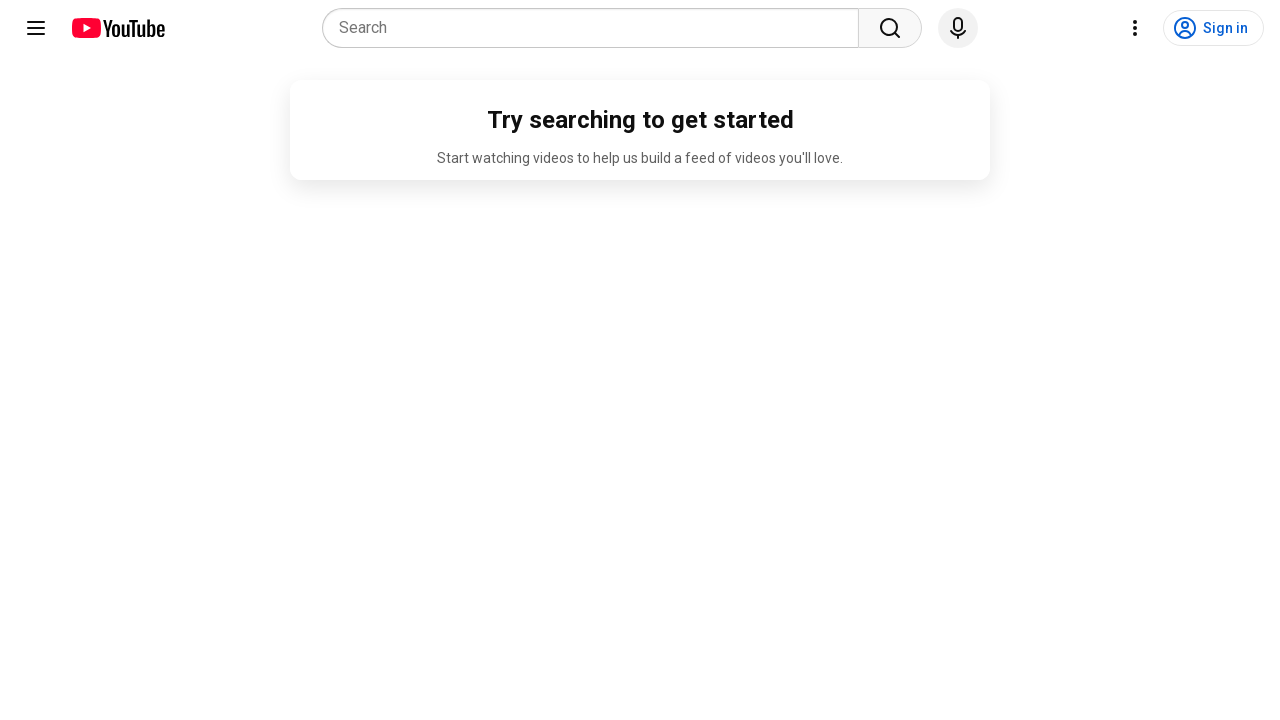

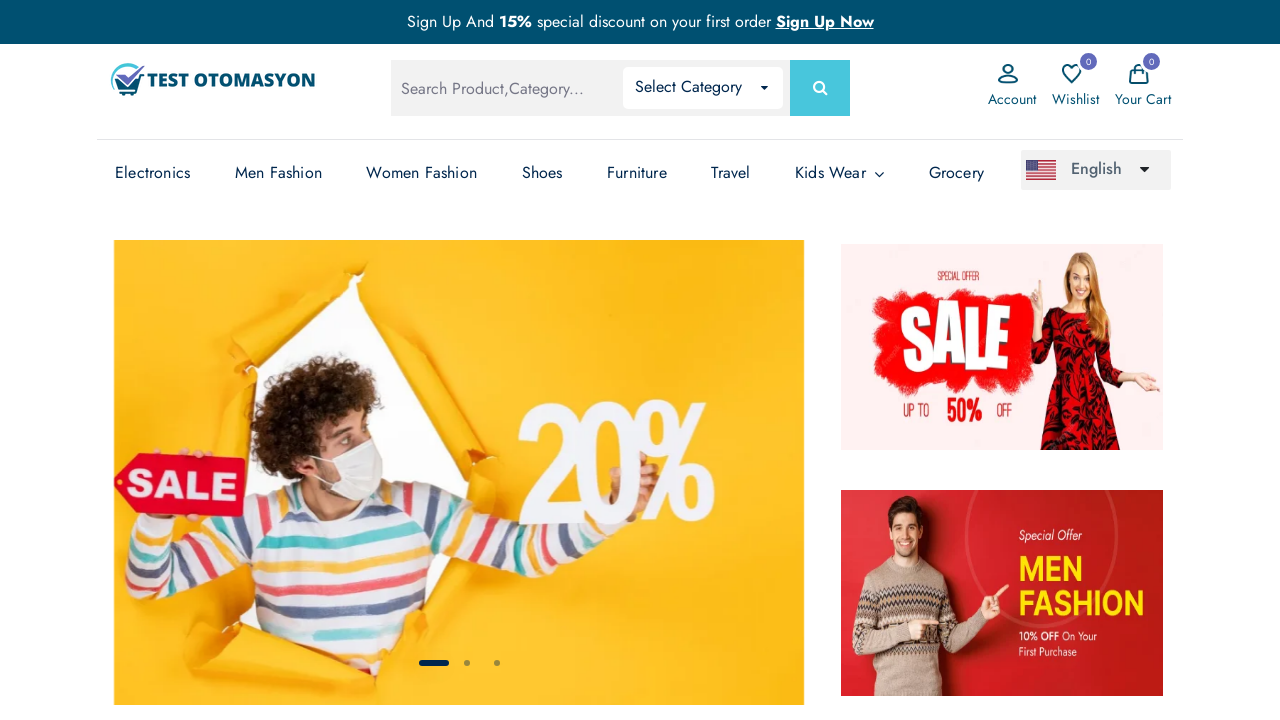